Tests the search functionality on Python.org by entering "Download" in the search field and submitting the search form

Starting URL: https://www.python.org/

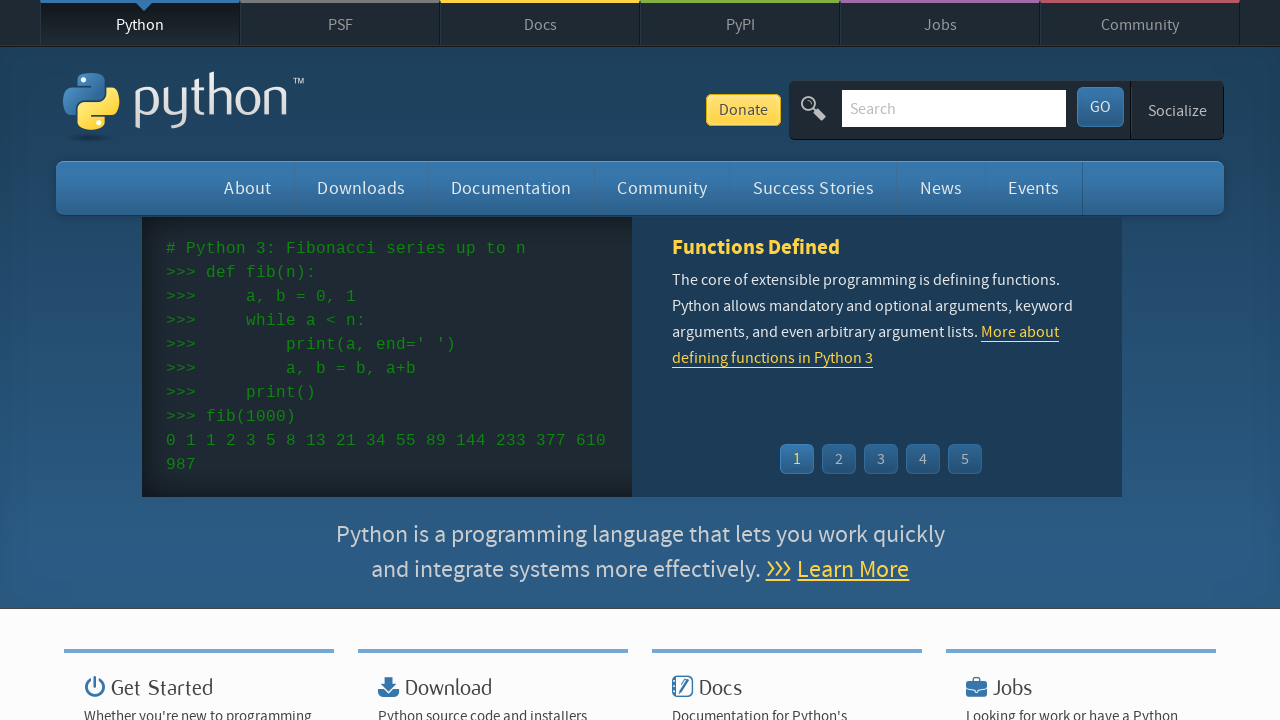

Filled search field with 'Download' on #id-search-field
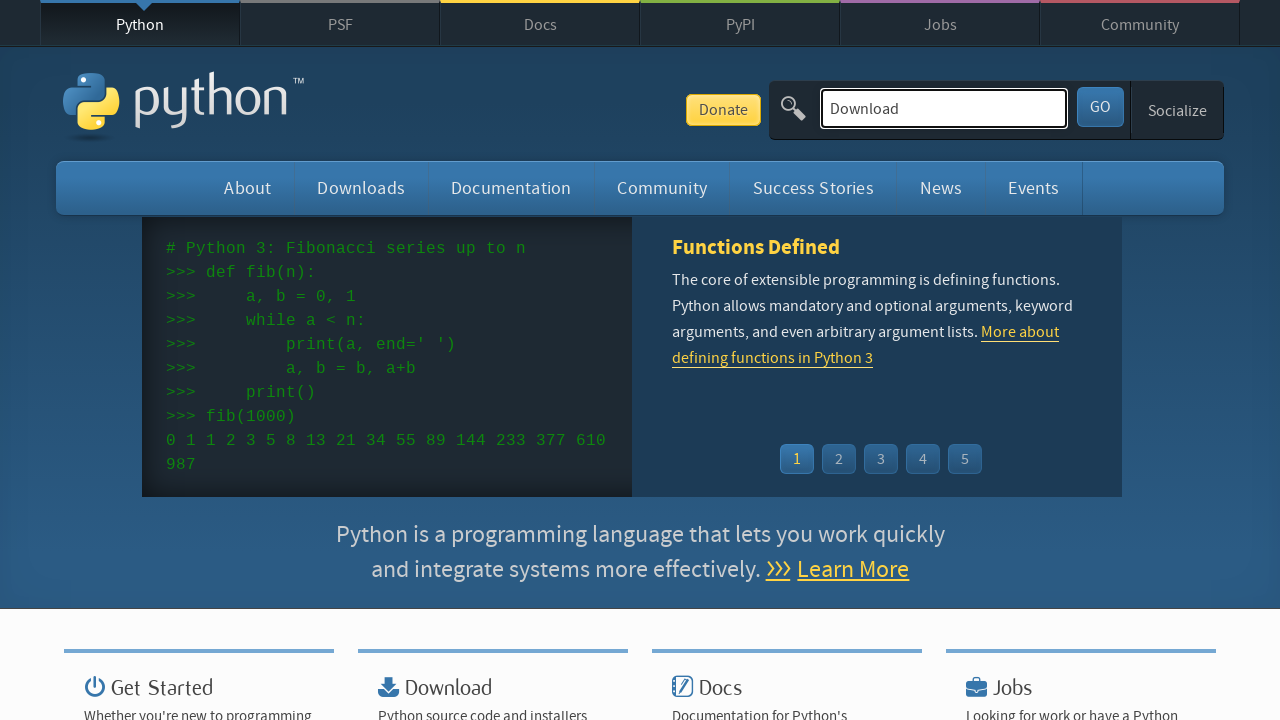

Submitted search form by pressing Enter on #id-search-field
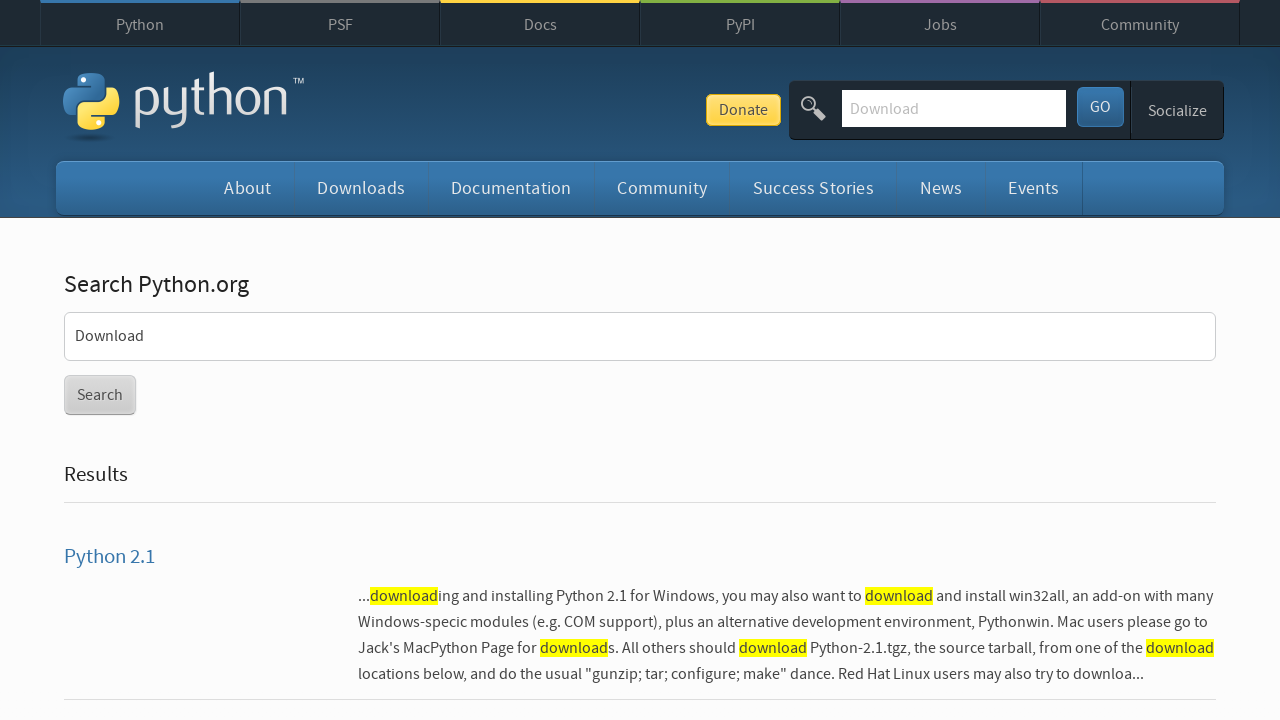

Search results page loaded successfully
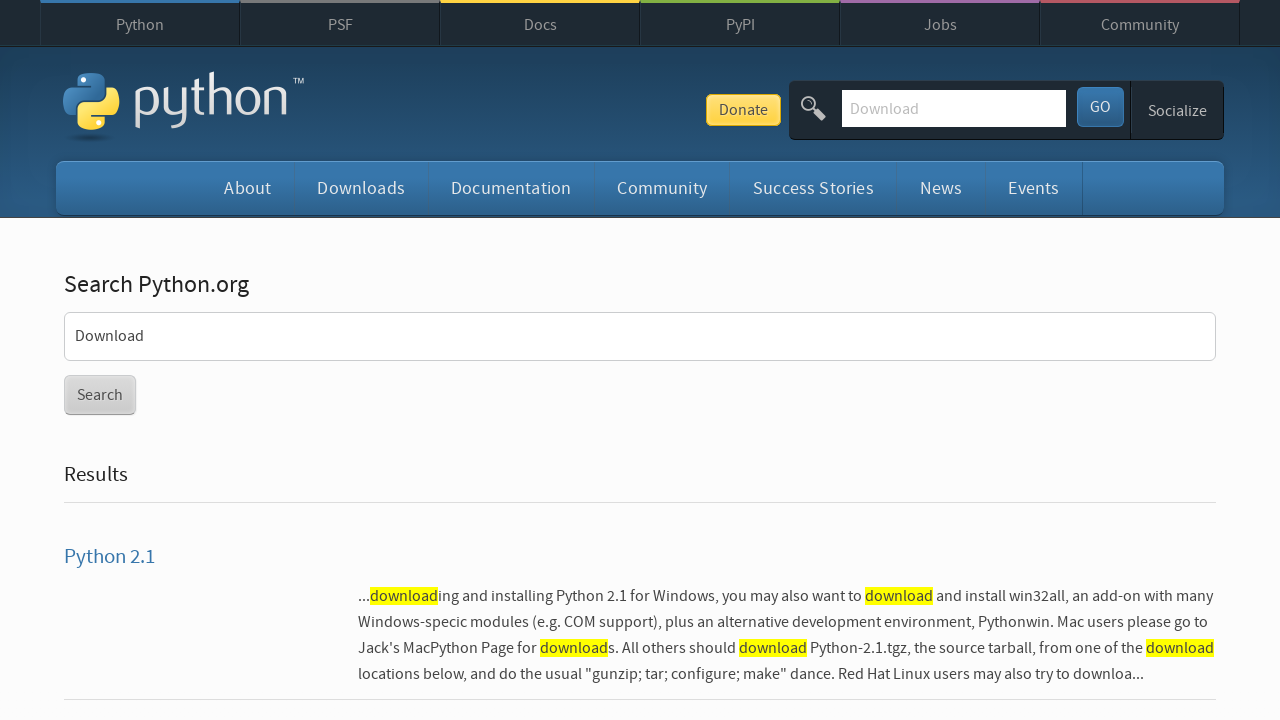

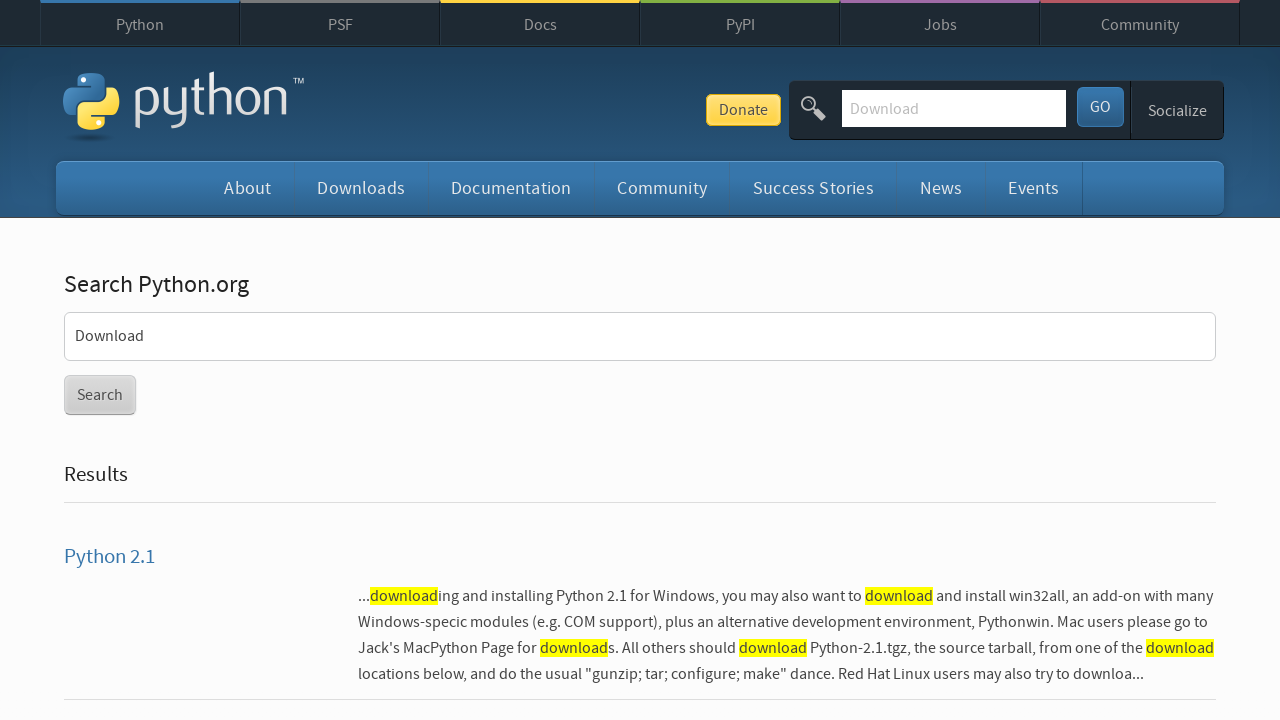